Validates that the Trex Admin landing page loads successfully

Starting URL: http://trex-admin-assets.s3-website-us-east-1.amazonaws.com/

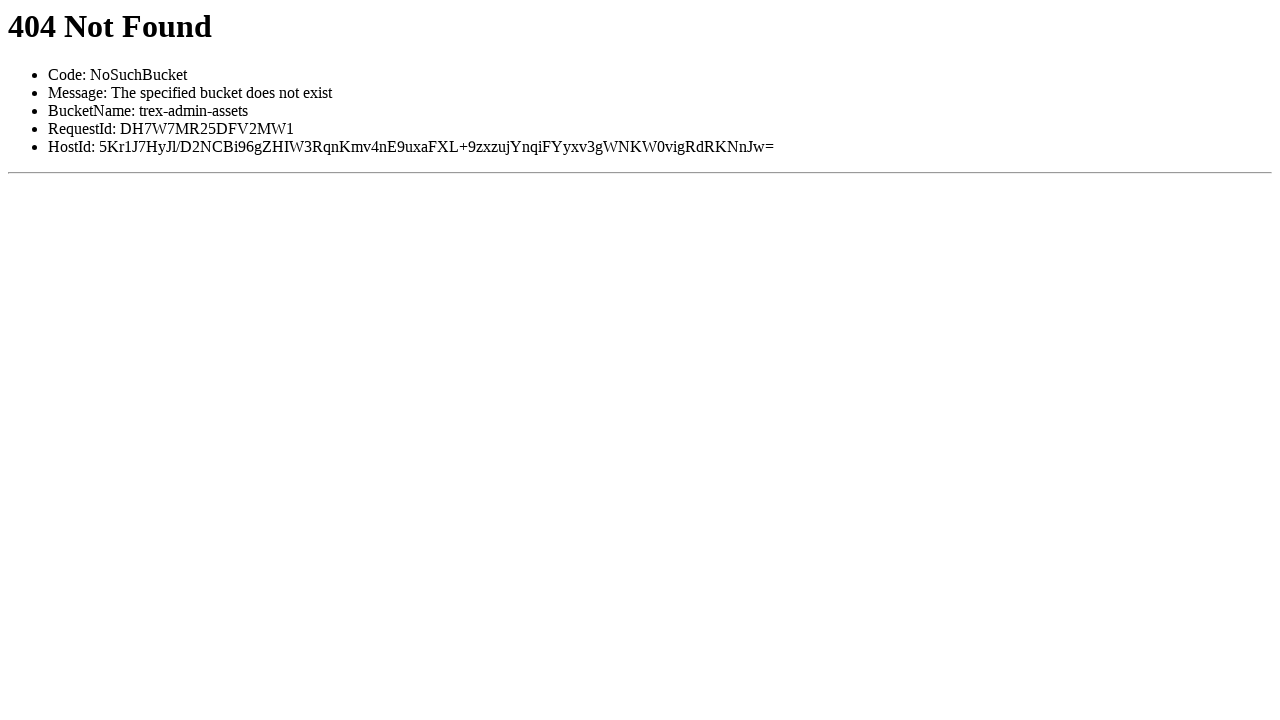

Navigated to Trex Admin landing page
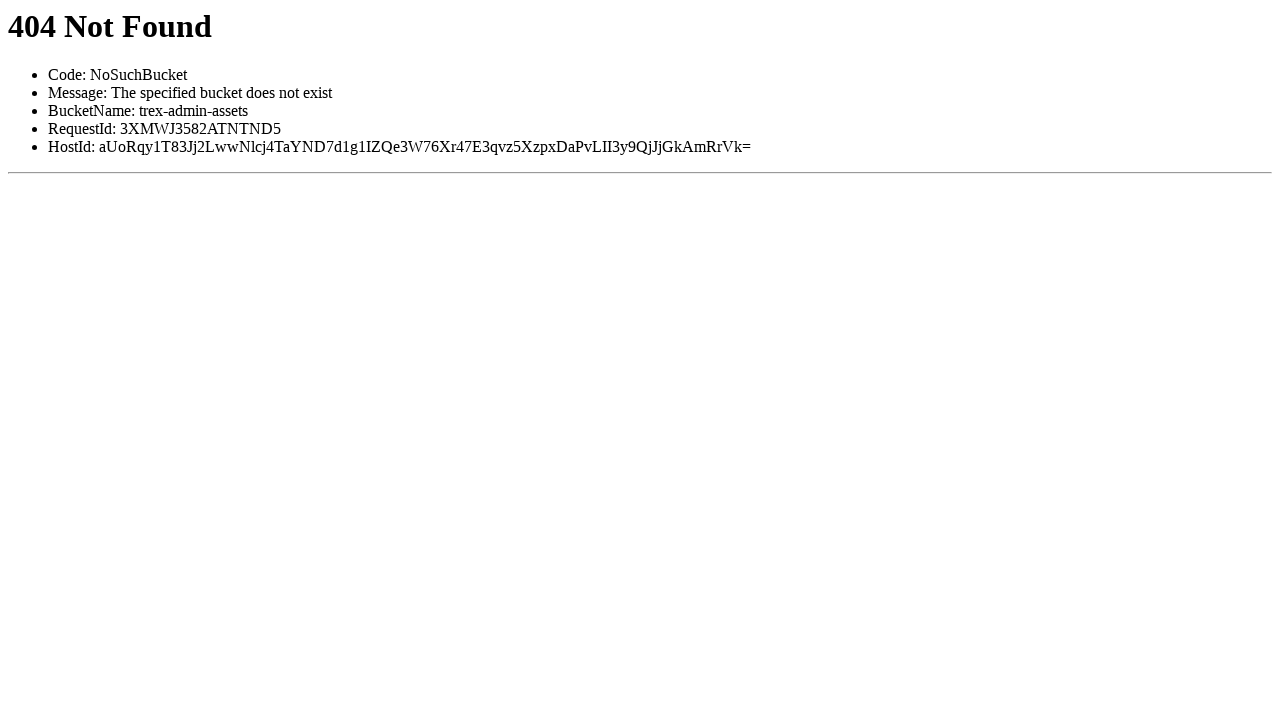

Waited for page to fully load
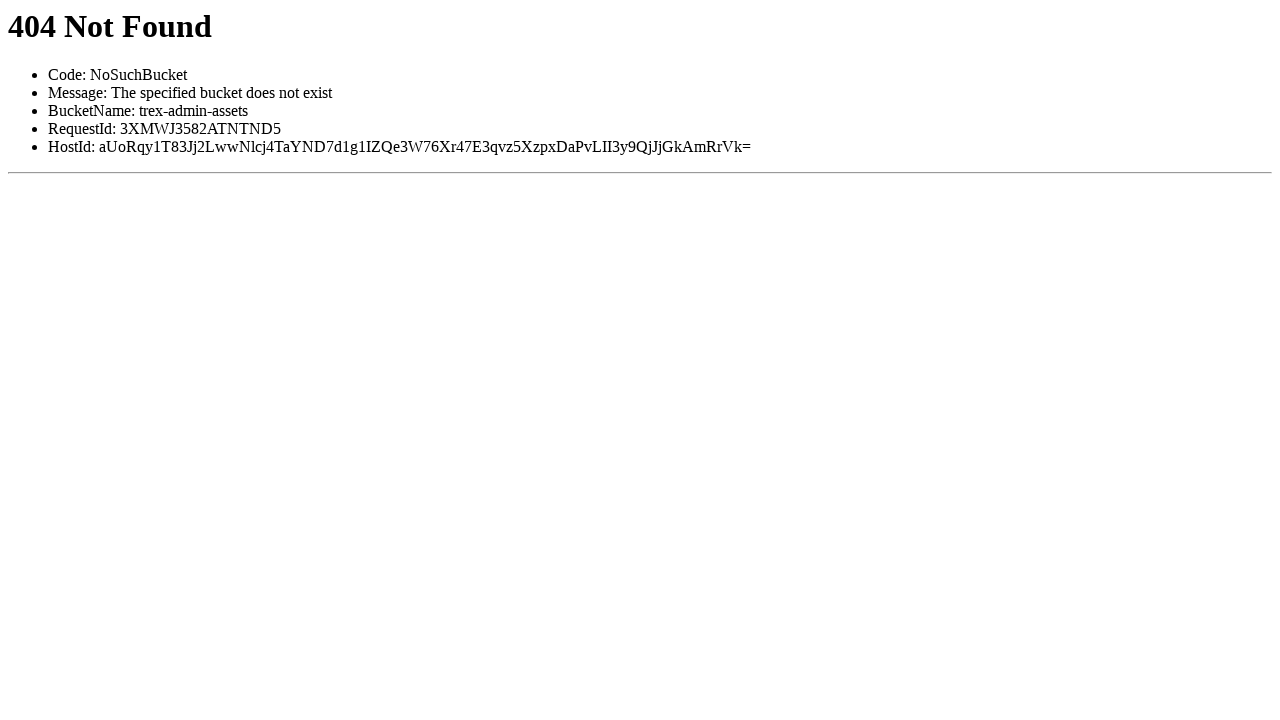

Retrieved page title: 404 Not Found
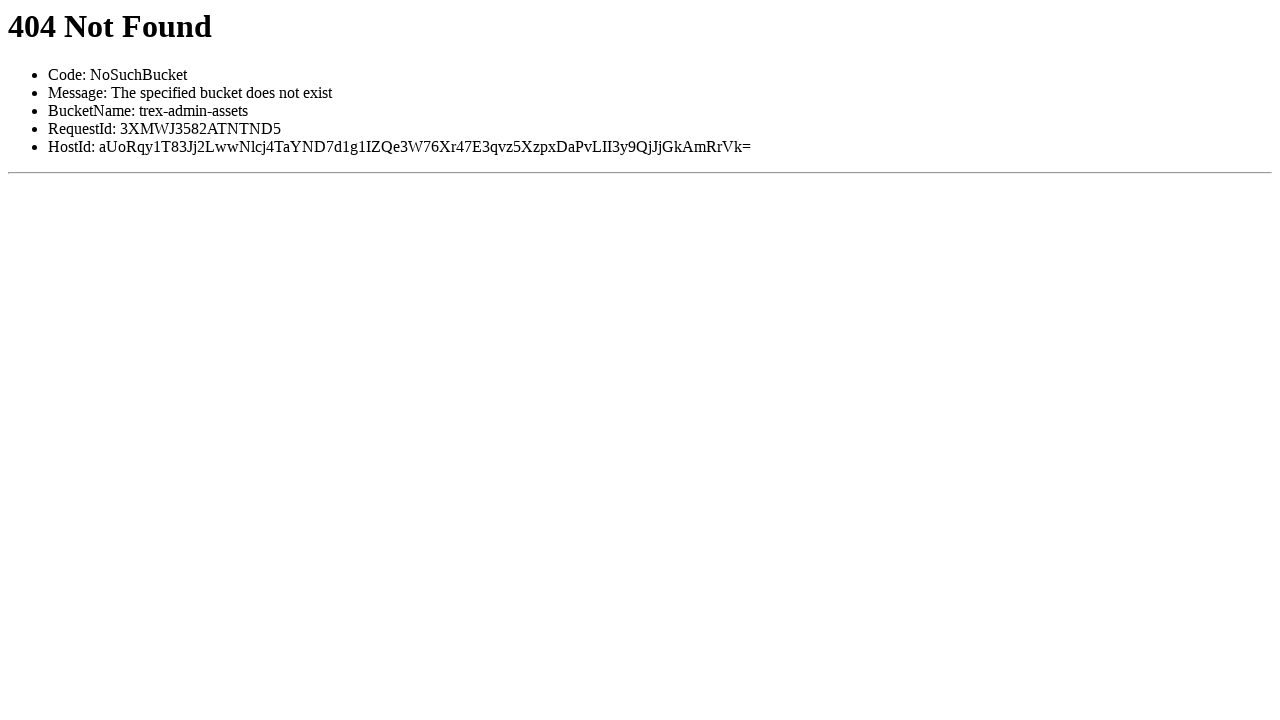

Verified page title is not empty
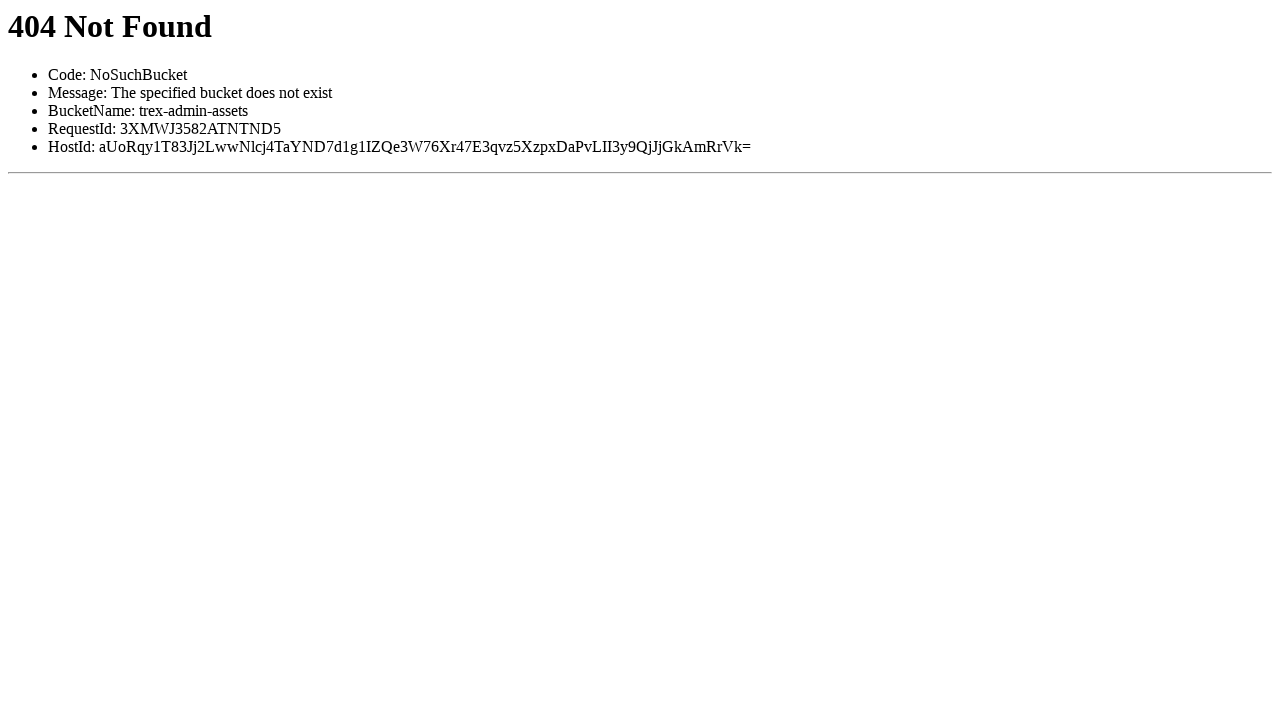

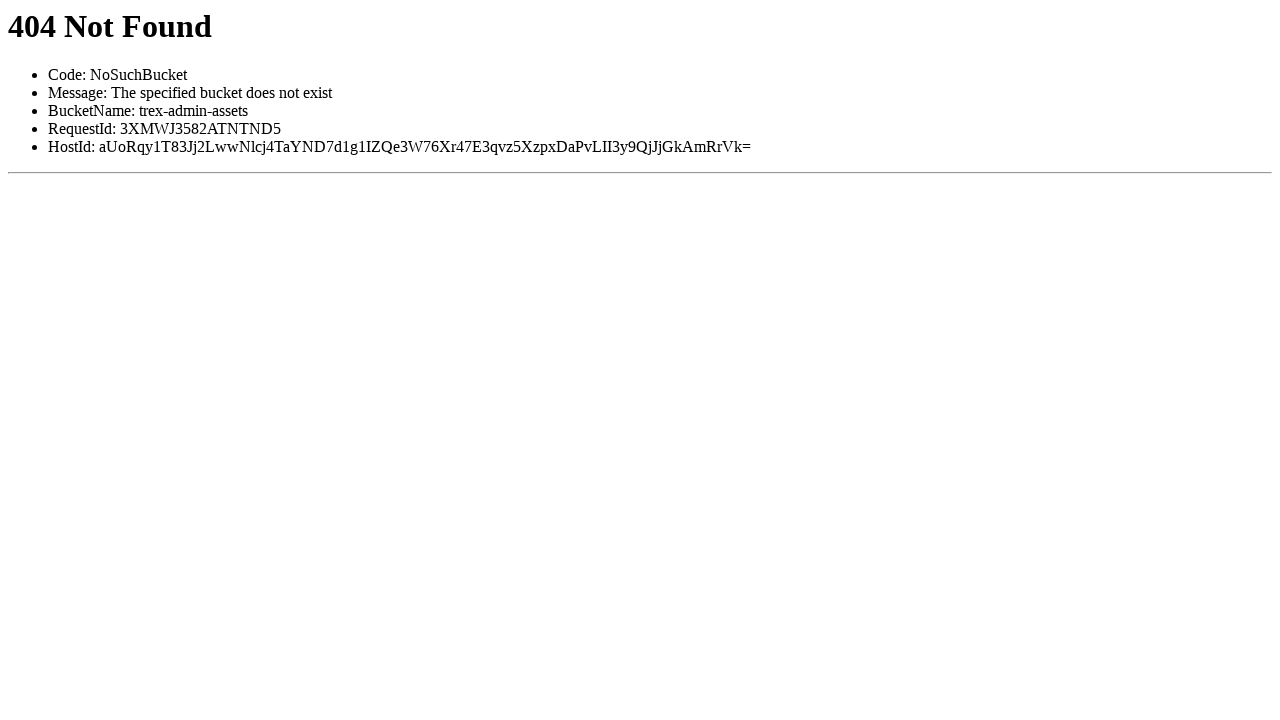